Tests a dynamic loading page where the target element is already in the DOM but hidden, clicking Start and waiting for it to become visible.

Starting URL: http://the-internet.herokuapp.com/dynamic_loading/1

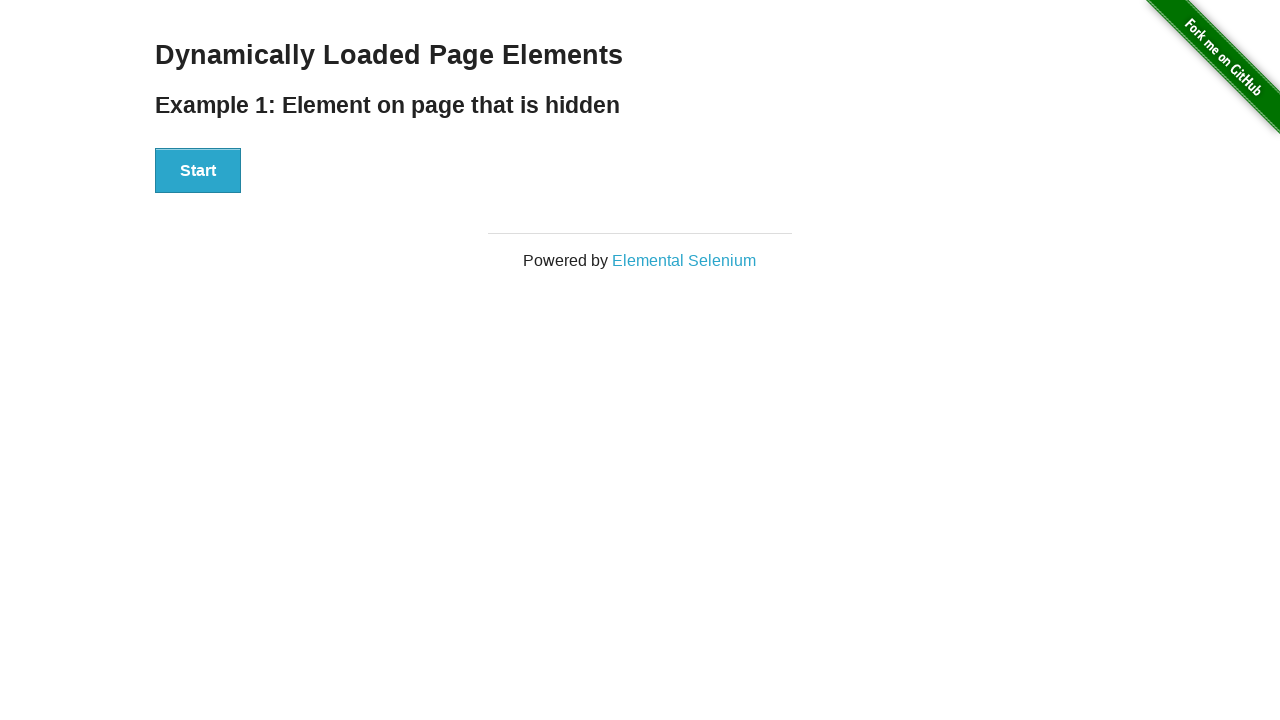

Clicked Start button to trigger dynamic loading at (198, 171) on #start button
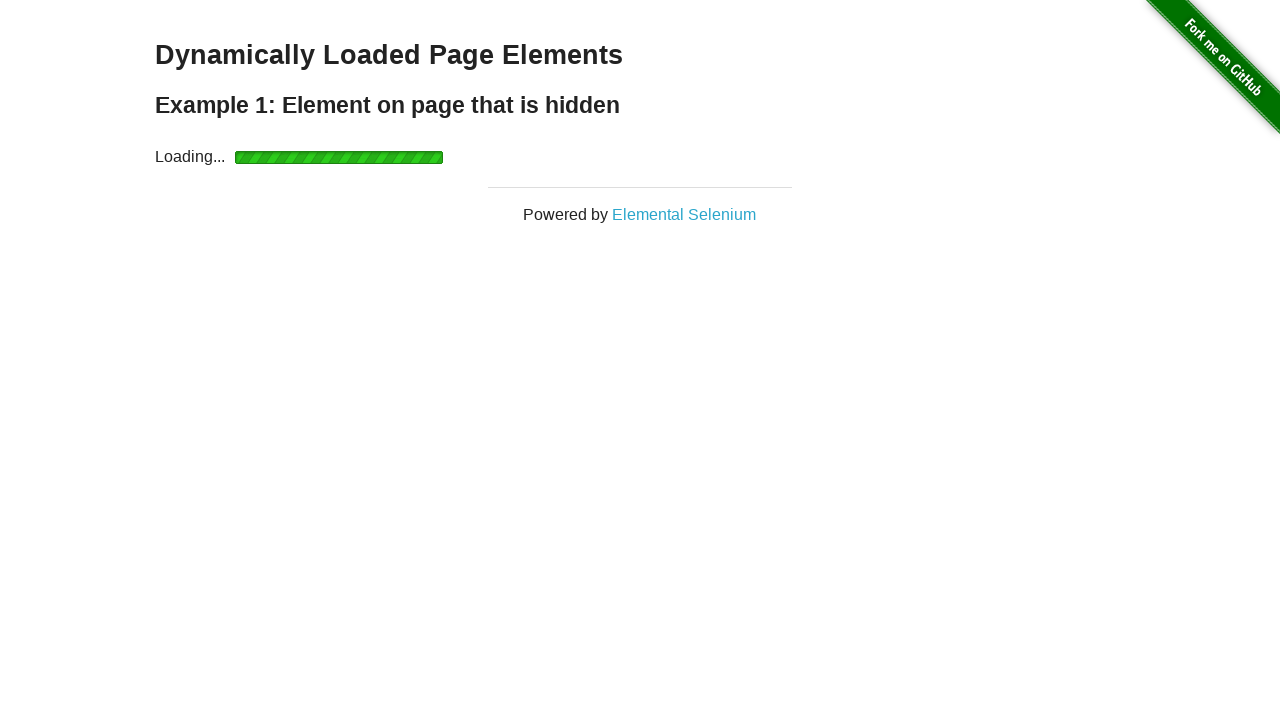

Waited for finish element to become visible
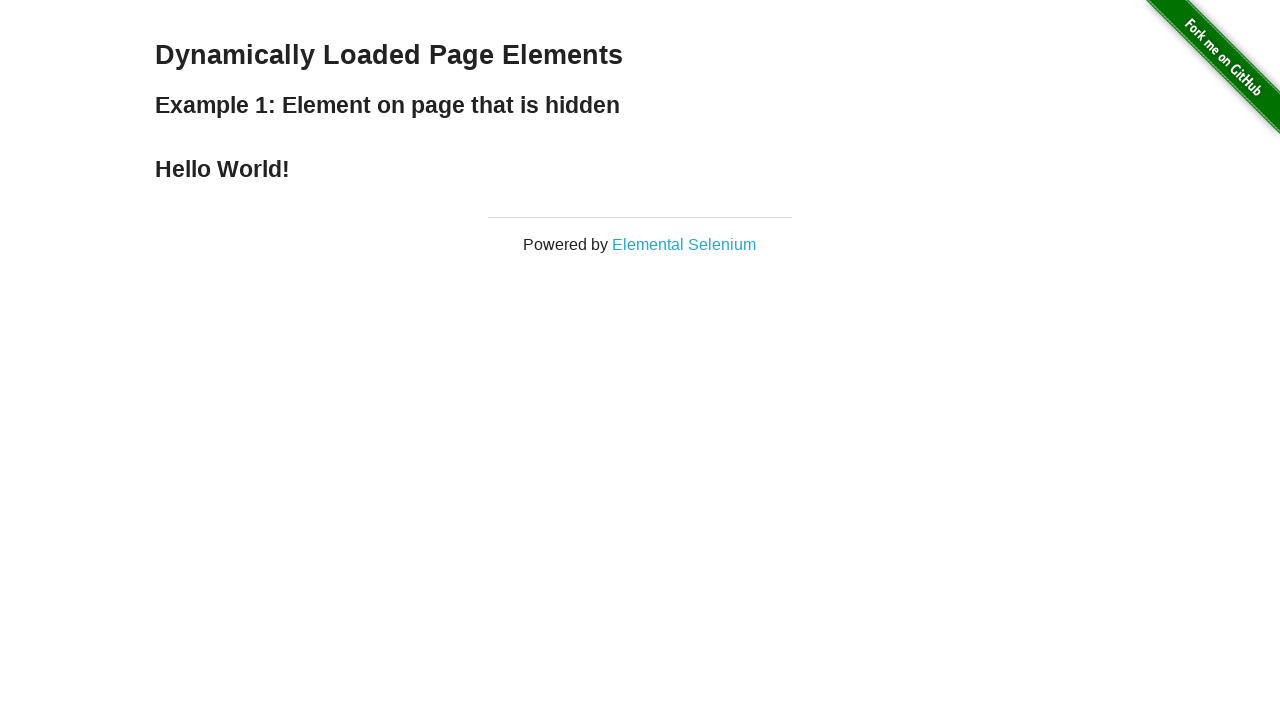

Verified finish element is visible
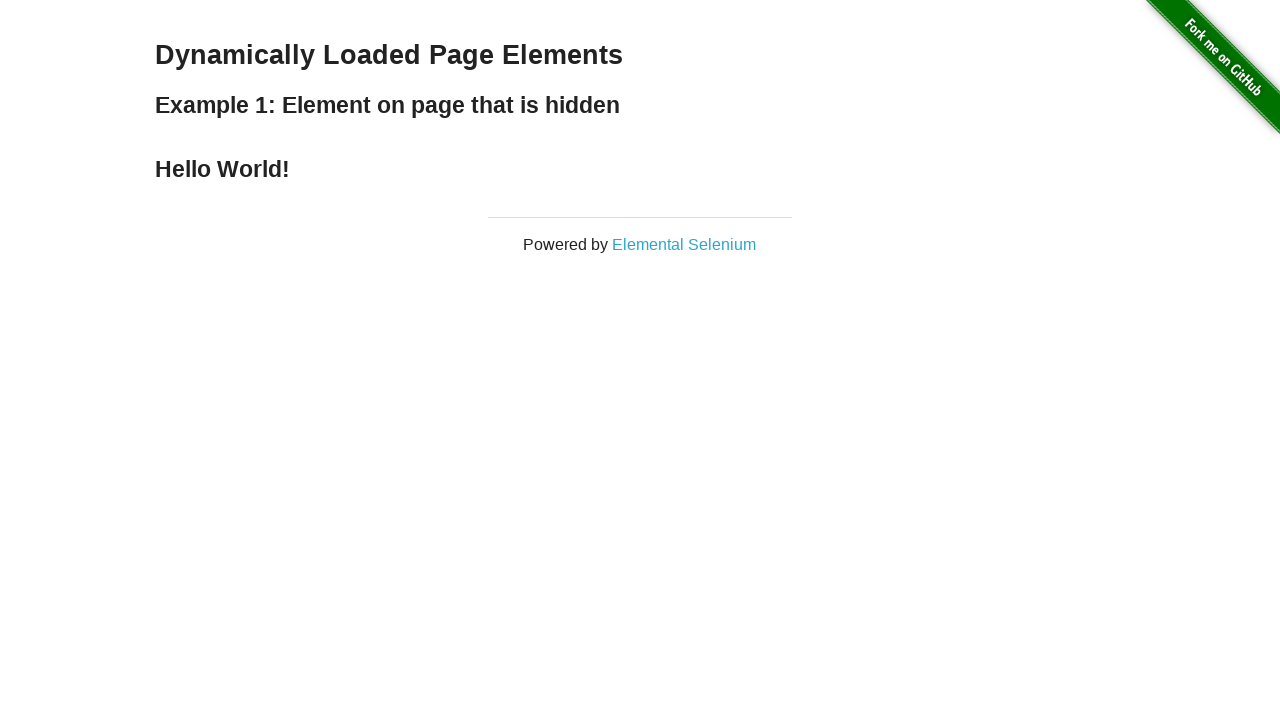

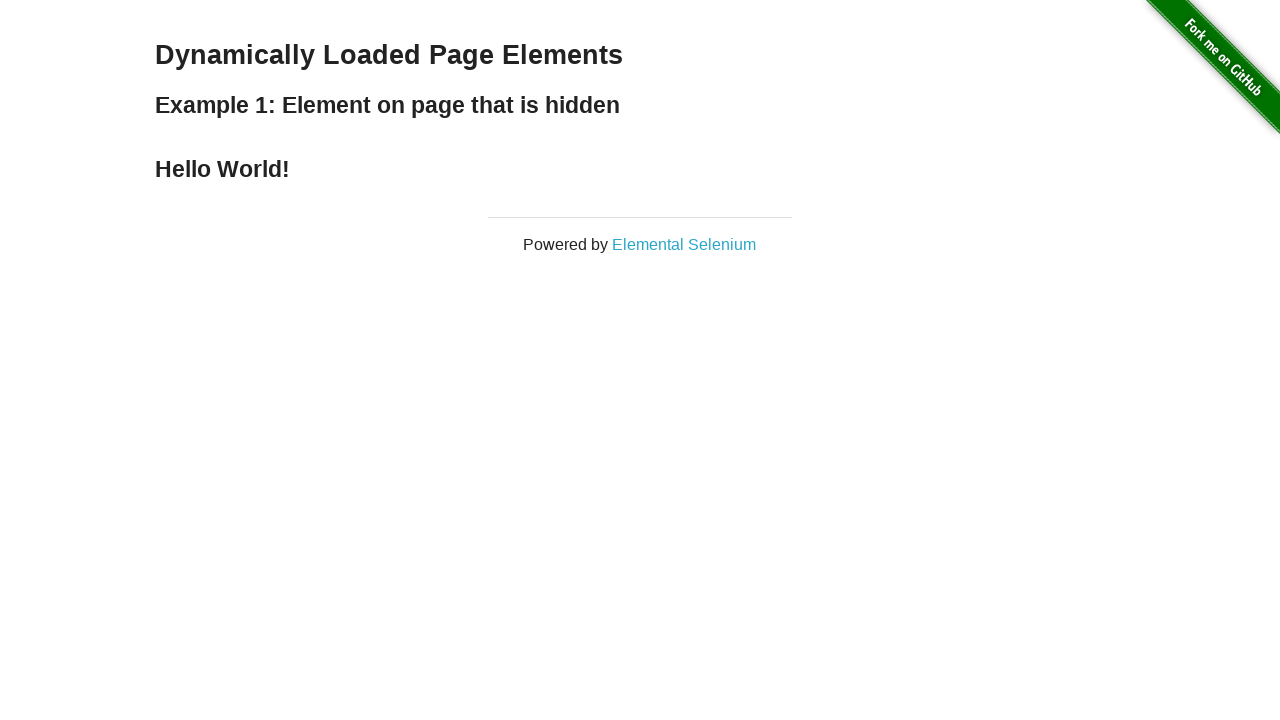